Tests that the password field is hidden by default on the VyTrack login page by clicking the LOGIN button and verifying the password input type attribute

Starting URL: https://vytrack.com/

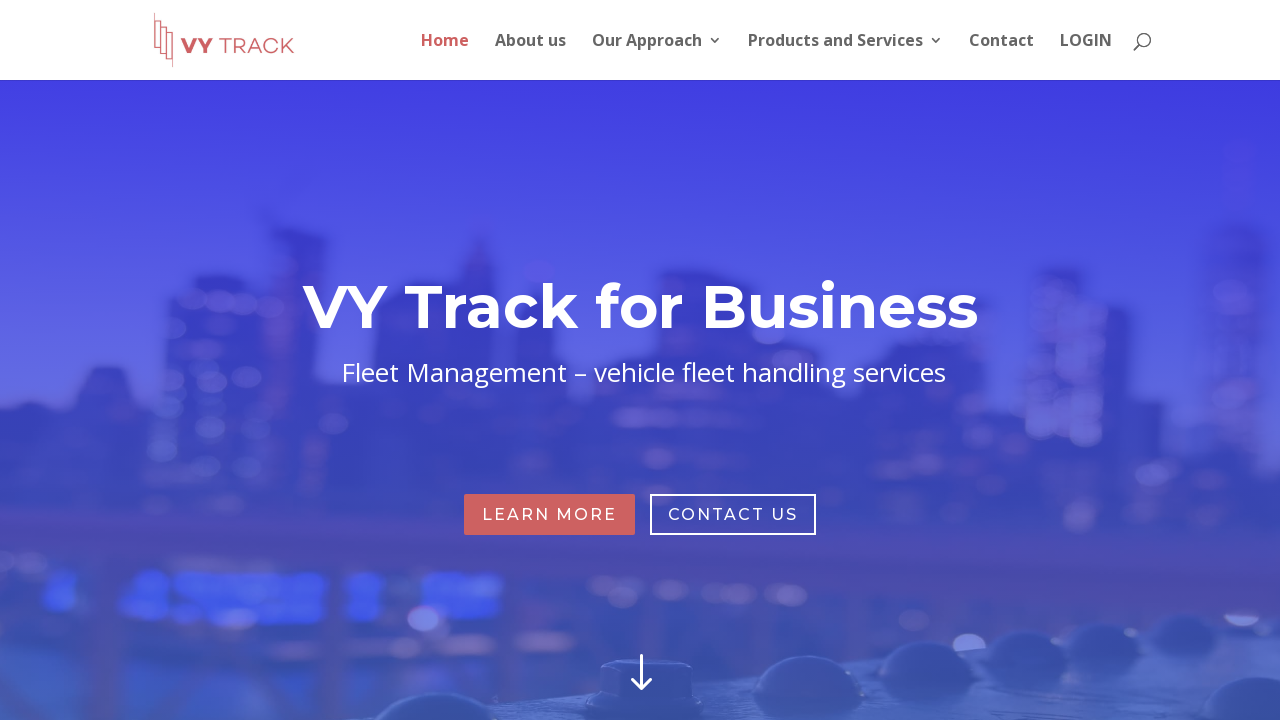

Clicked LOGIN button to navigate to login page at (1086, 56) on a[href='http://app.vytrack.com']
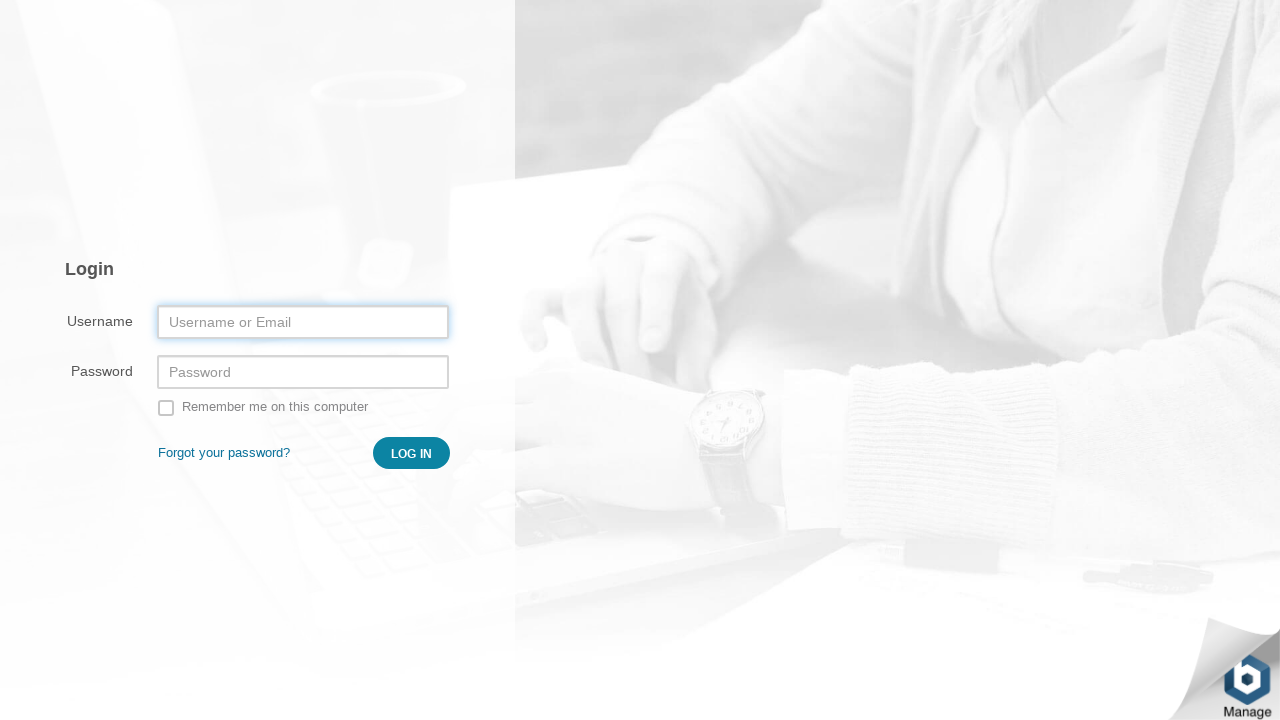

Password field appeared on the page
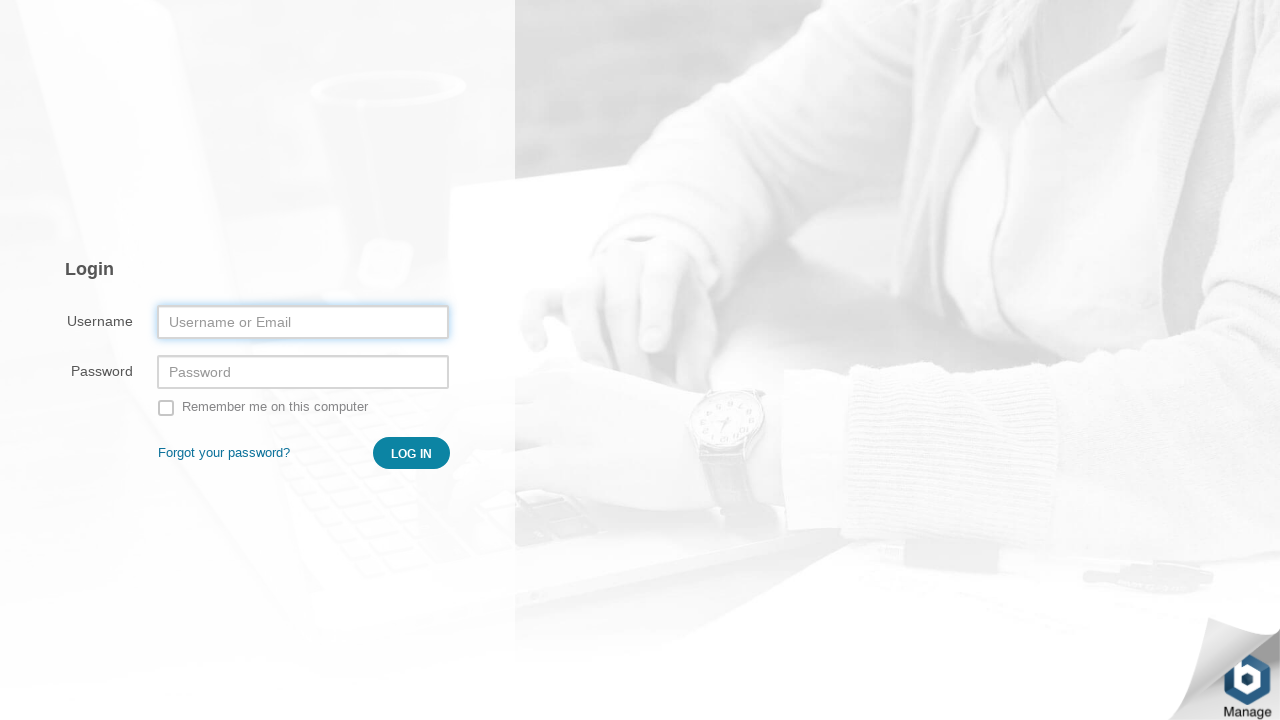

Verified password field type attribute is 'password' (hidden by default)
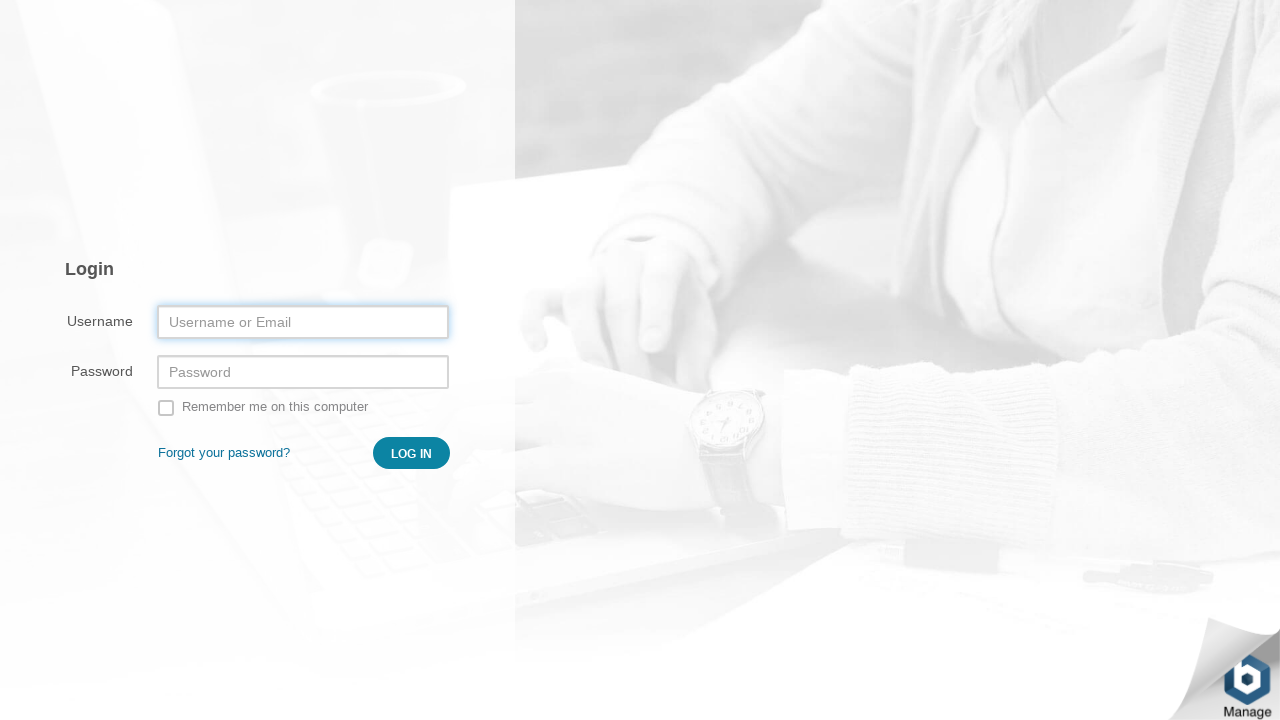

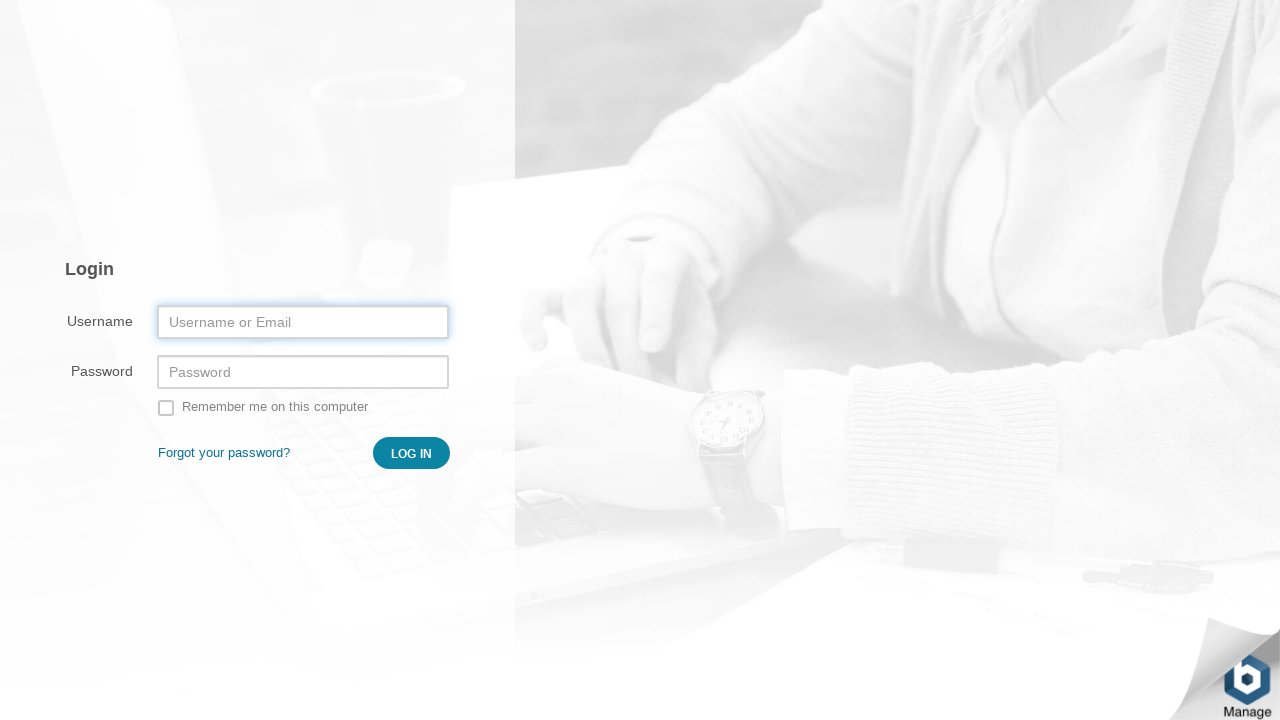